Tests keyboard shortcuts for copy and paste operations using Ctrl+A, Ctrl+C, and Ctrl+V

Starting URL: http://sahitest.com/demo/label.htm

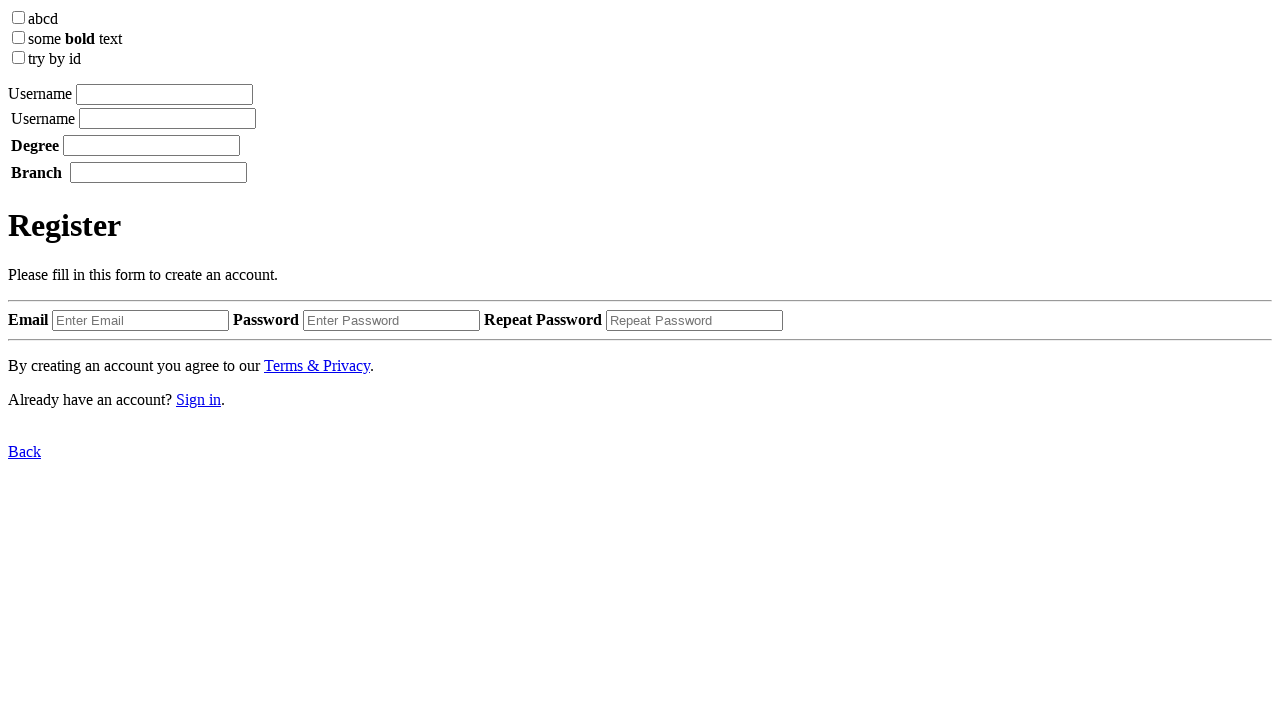

Clicked on first input field (4th input element) at (164, 94) on input >> nth=3
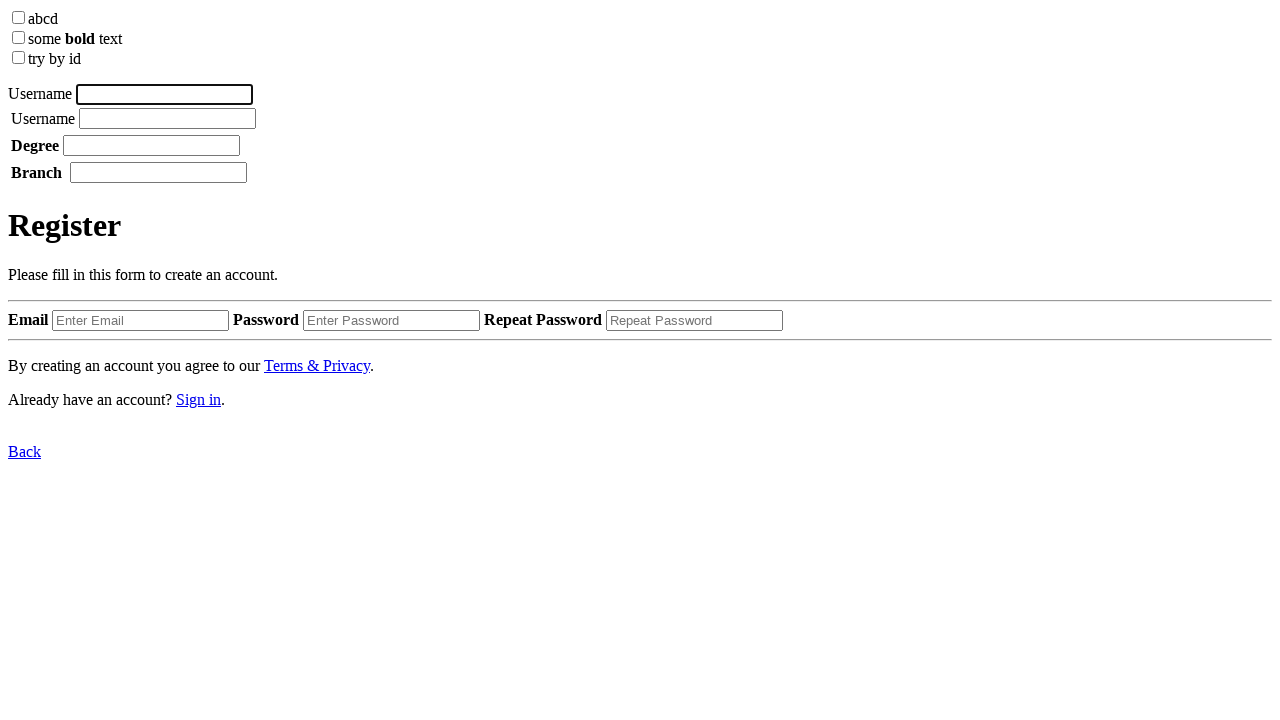

Typed 'Test Keys' into first input field
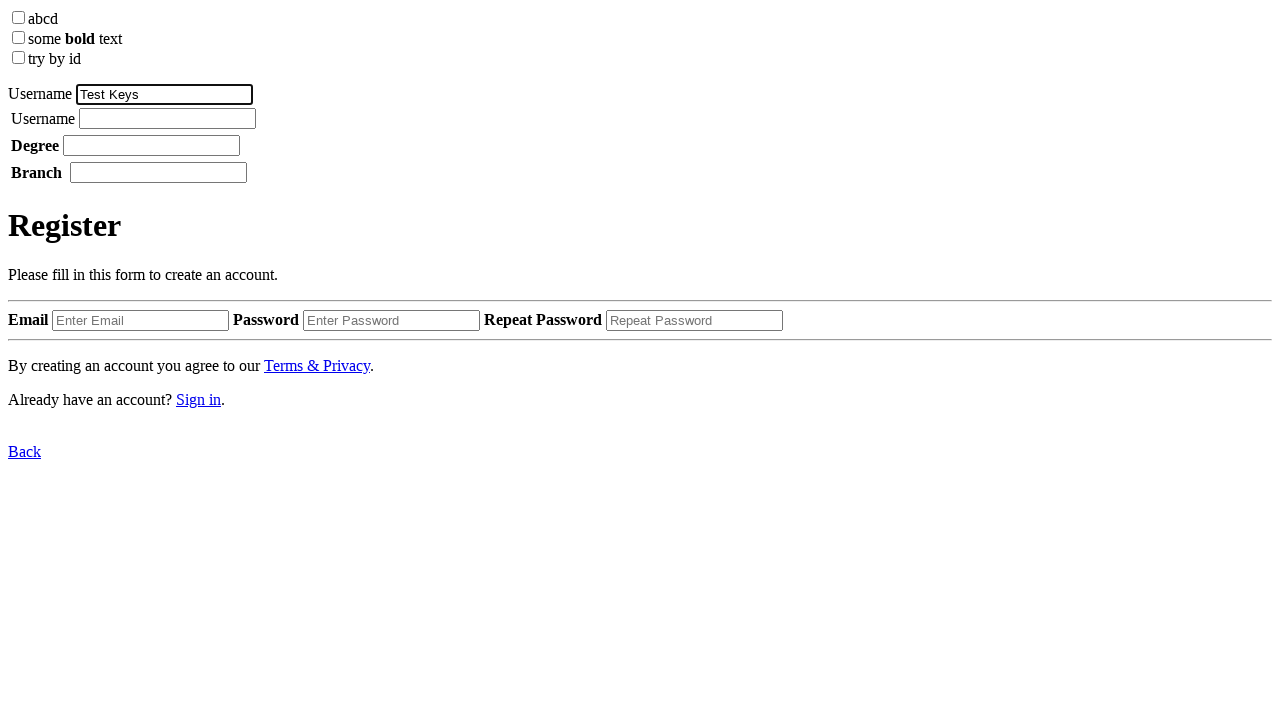

Pressed Ctrl+A to select all text in first input
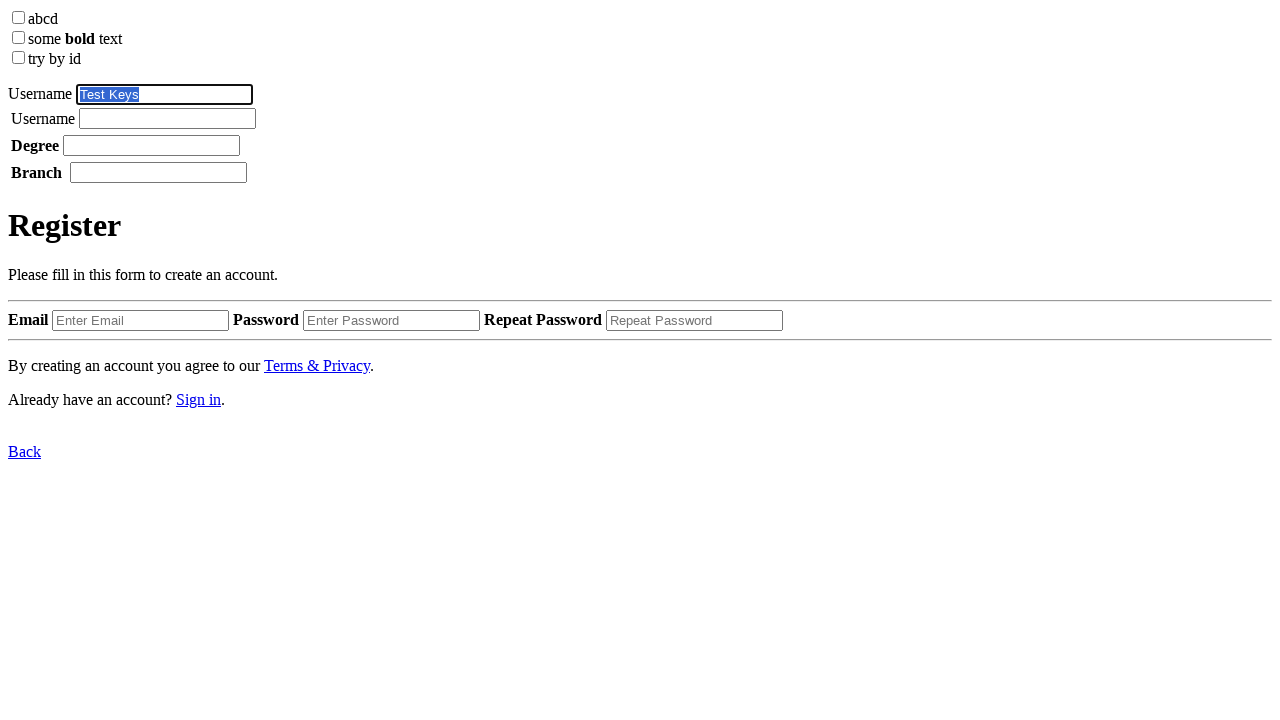

Pressed Ctrl+C to copy selected text
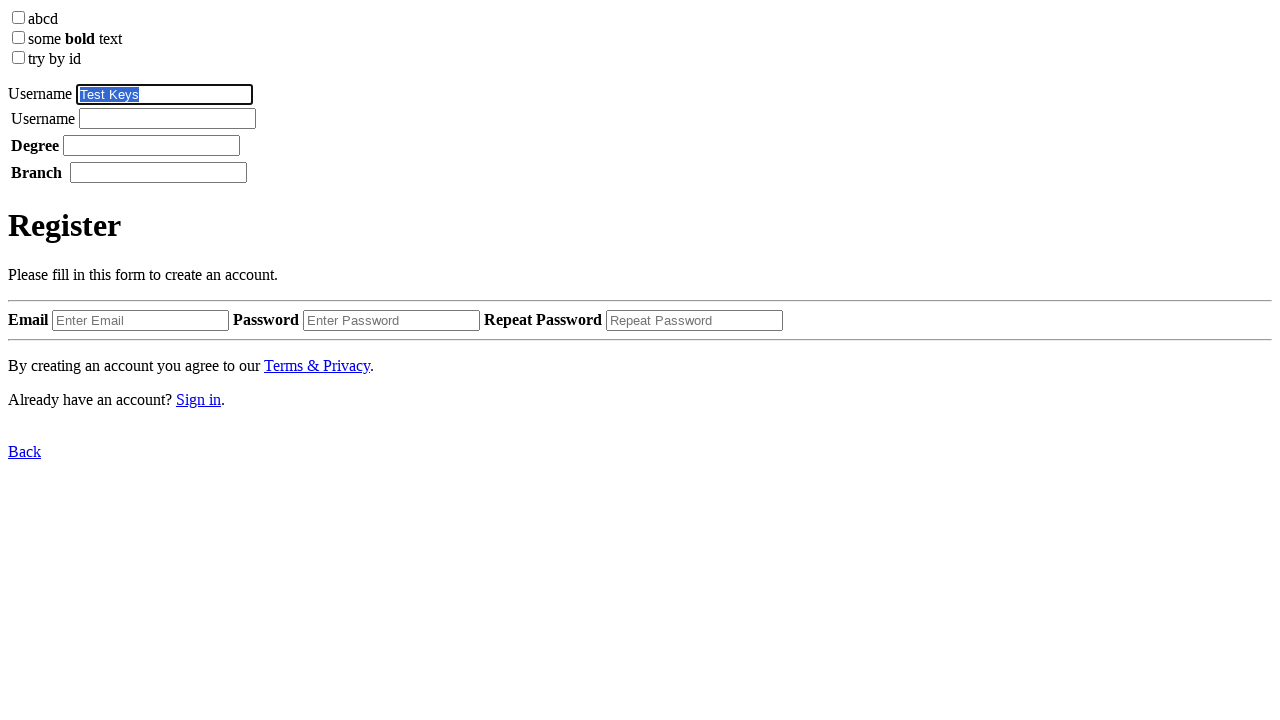

Clicked on second input field (5th input element) at (168, 118) on input >> nth=4
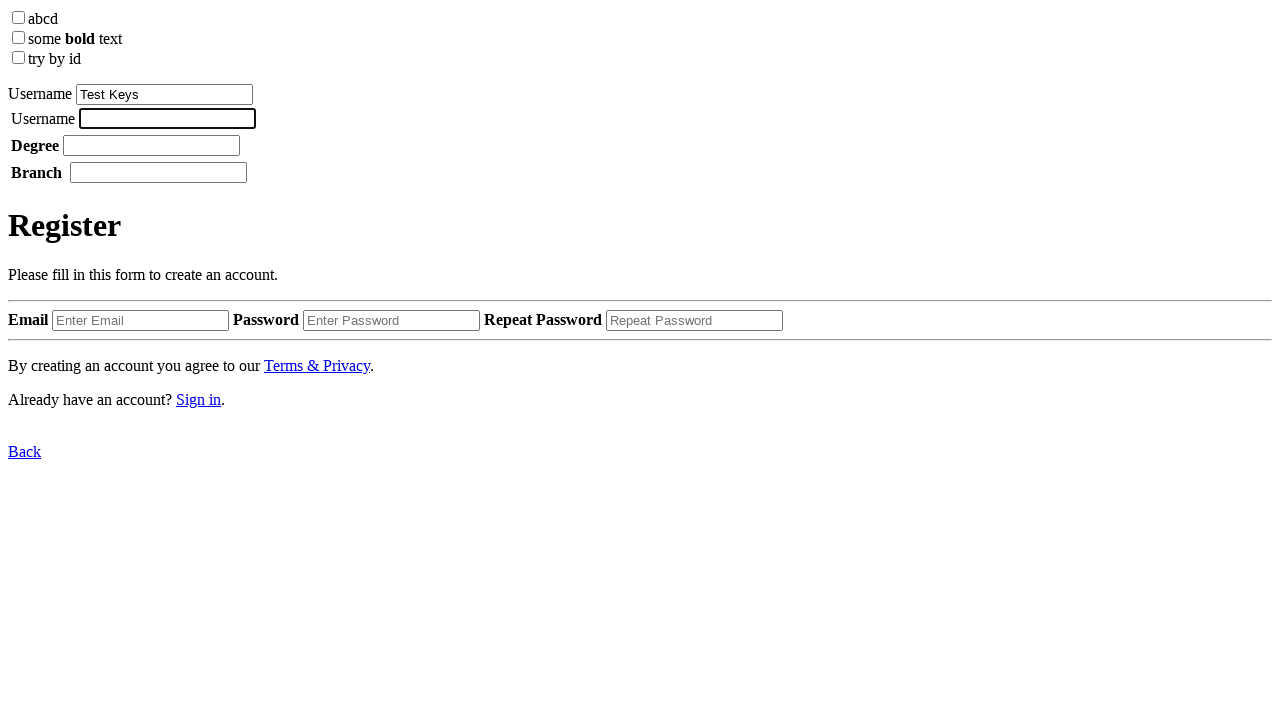

Pressed Ctrl+V to paste copied text into second input field
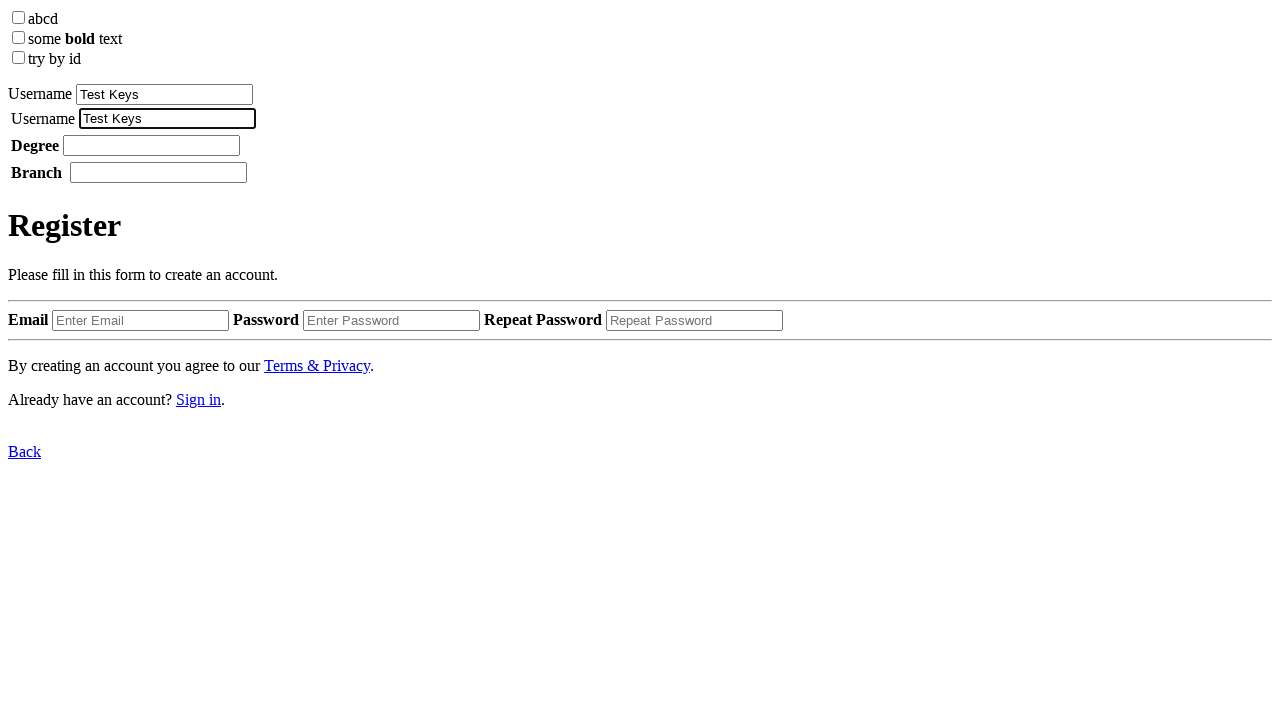

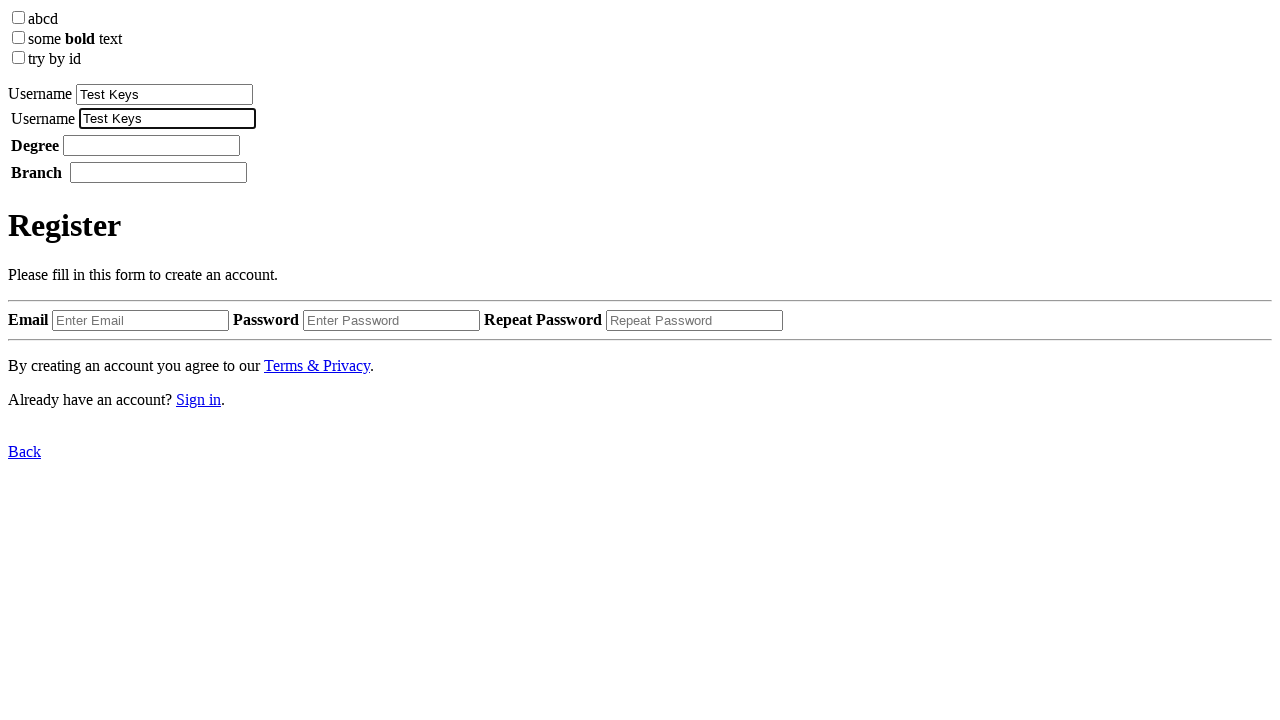